Tests user registration flow on JPetStore by filling out the complete sign-up form including personal information, address details, and preferences, then submitting the form.

Starting URL: https://jpetstore.aspectran.com/catalog/

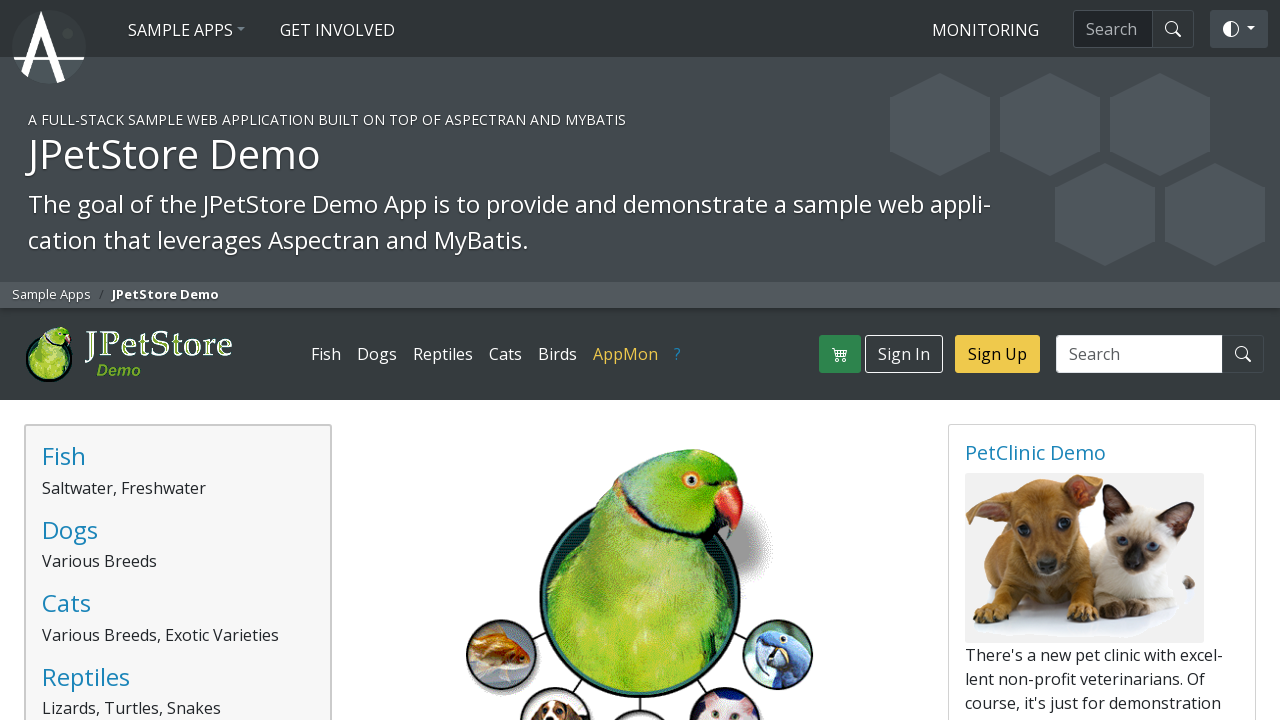

Clicked on Sign Up link at (998, 354) on xpath=//a[normalize-space()='Sign Up']
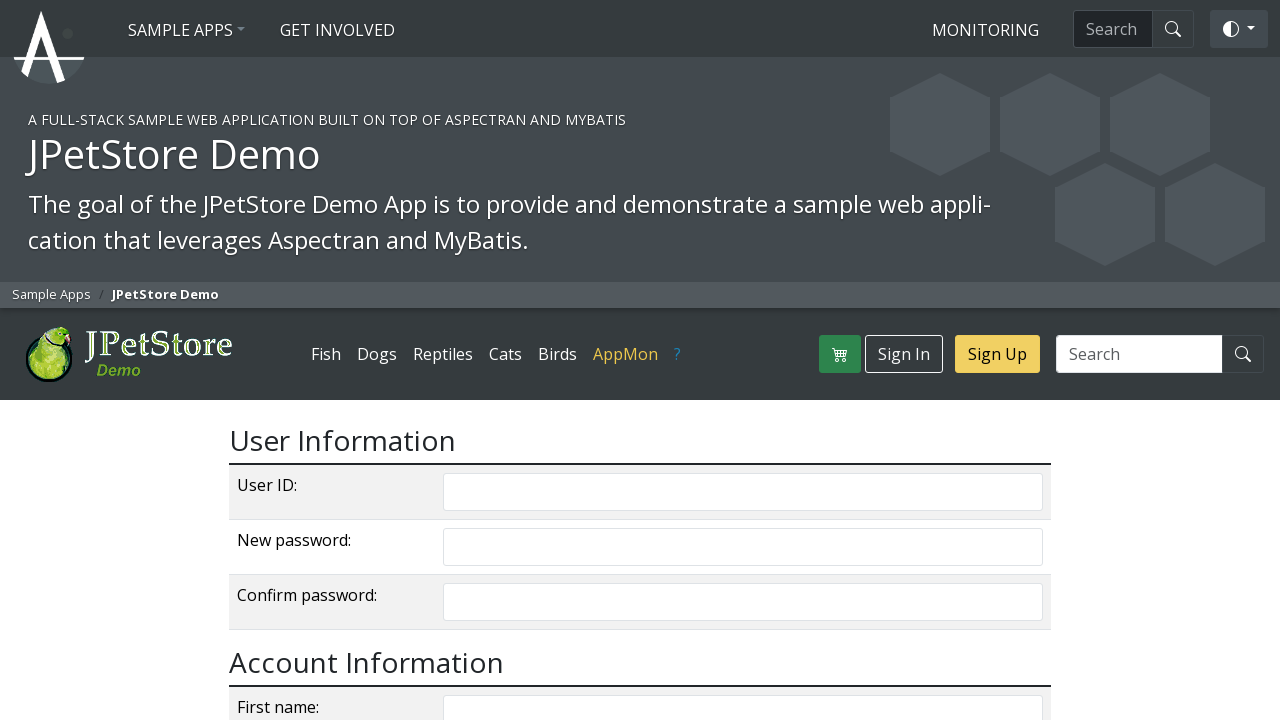

Filled username field with 'testuser847' on input[name='username']
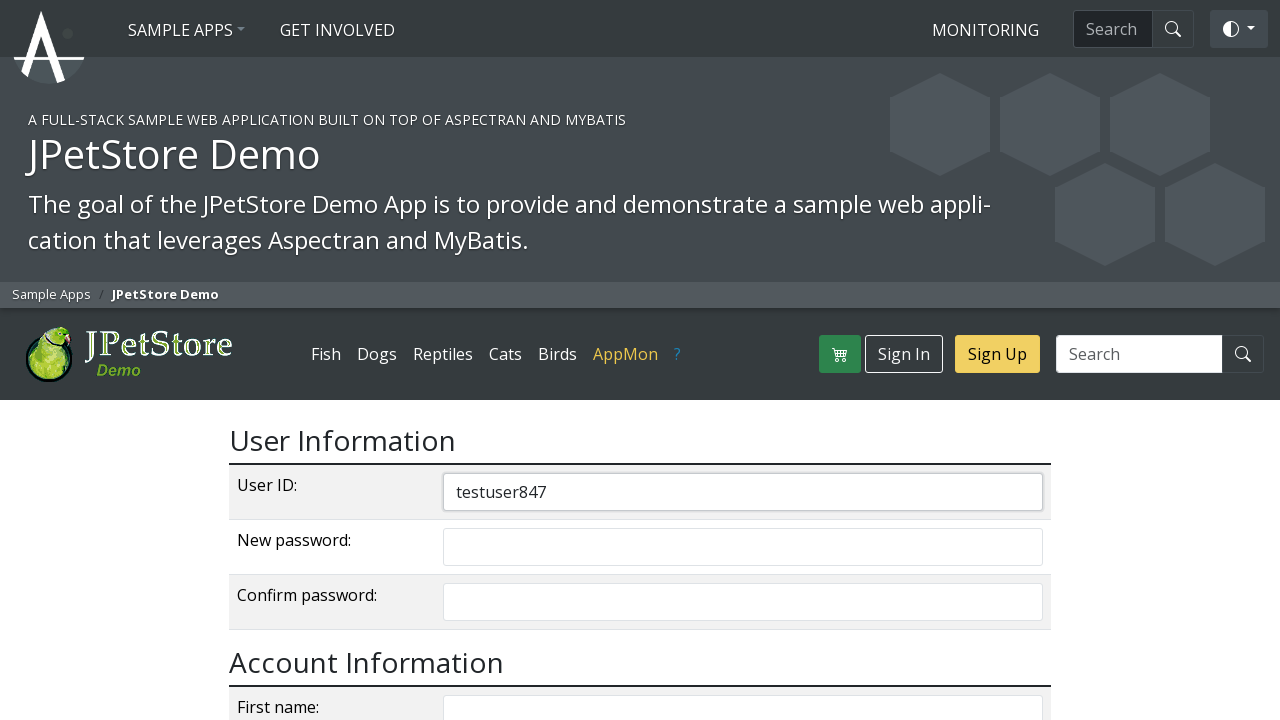

Filled password field with 'SecurePass123' on input[name='password']
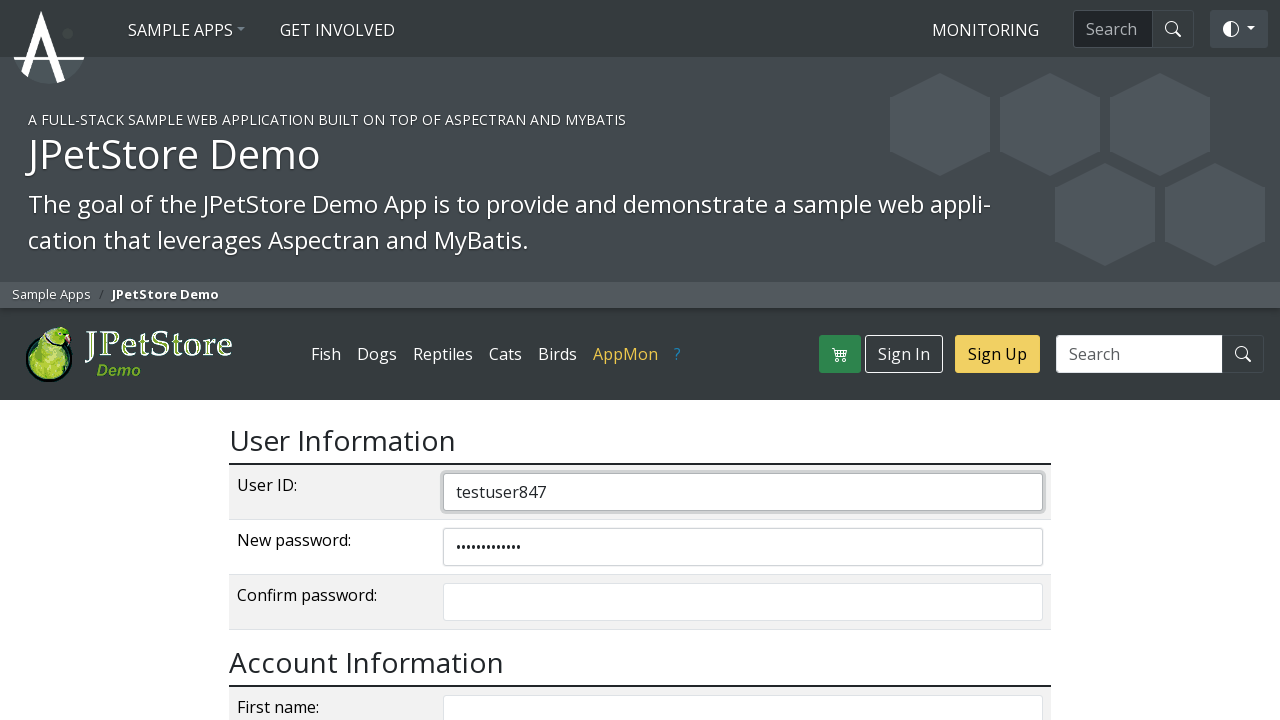

Filled repeated password field with 'SecurePass123' on input[name='repeatedPassword']
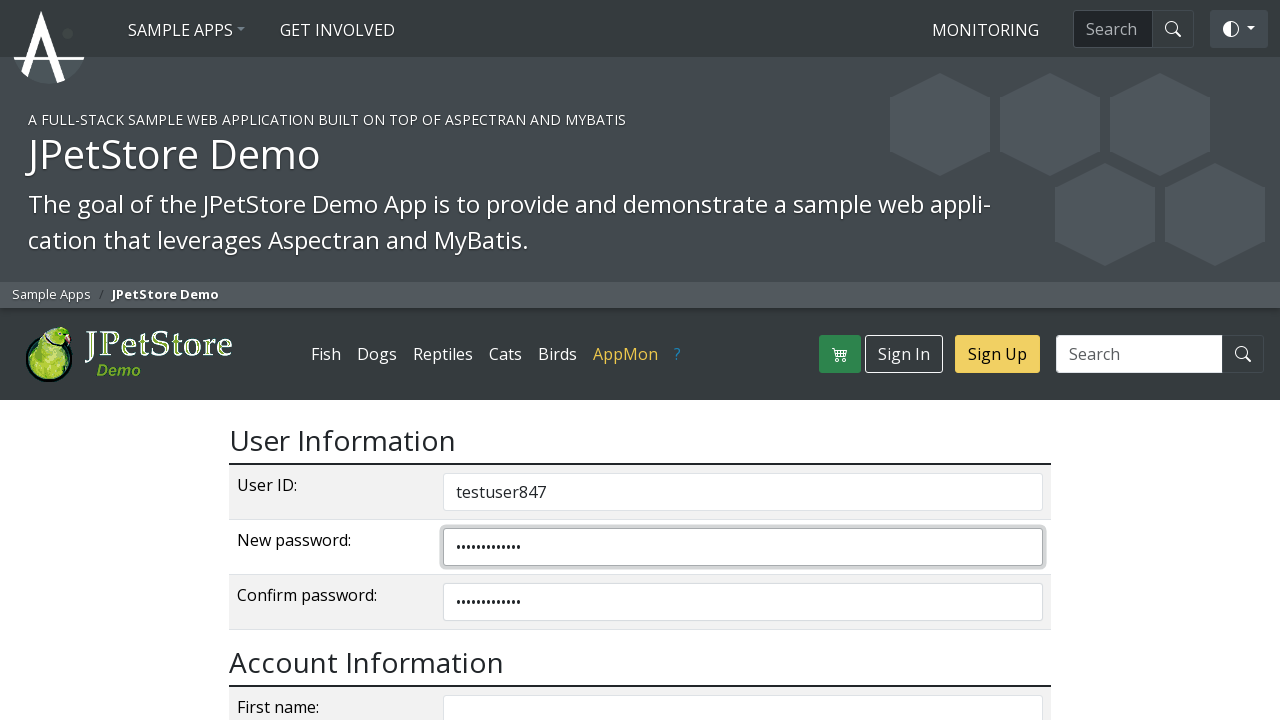

Filled first name field with 'Michael' on input[name='firstName']
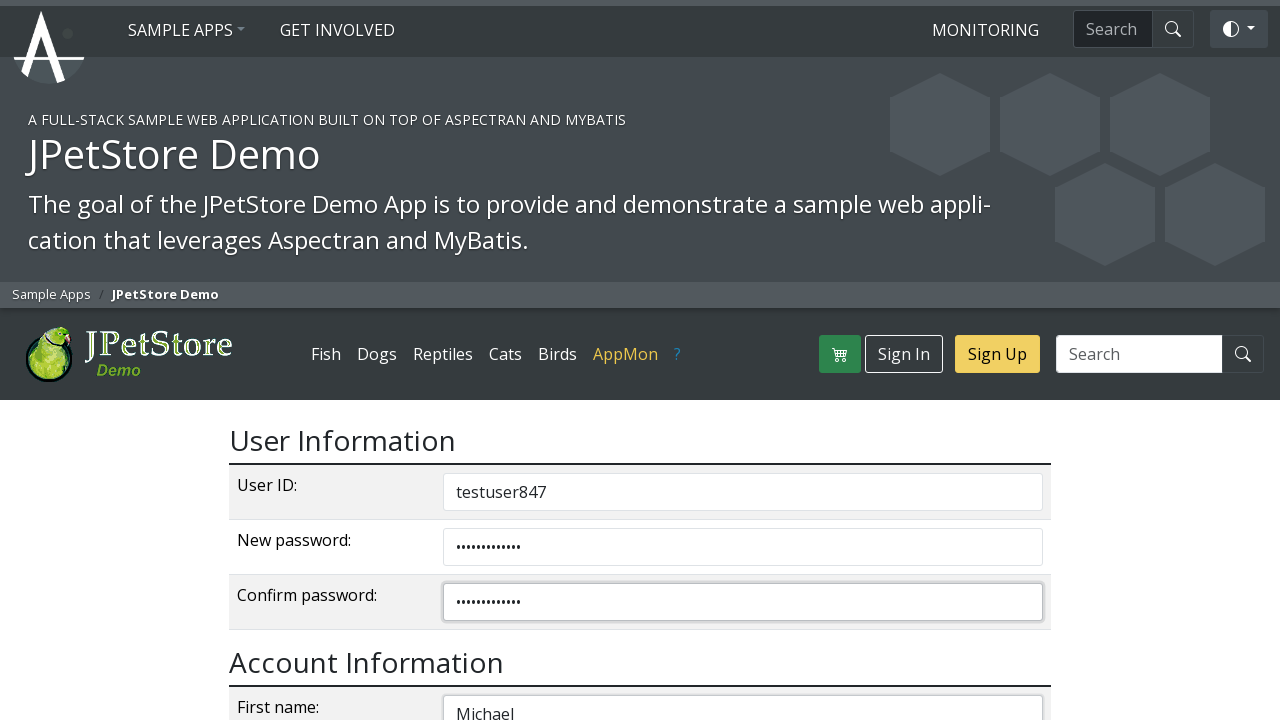

Filled last name field with 'Johnson' on input[name='lastName']
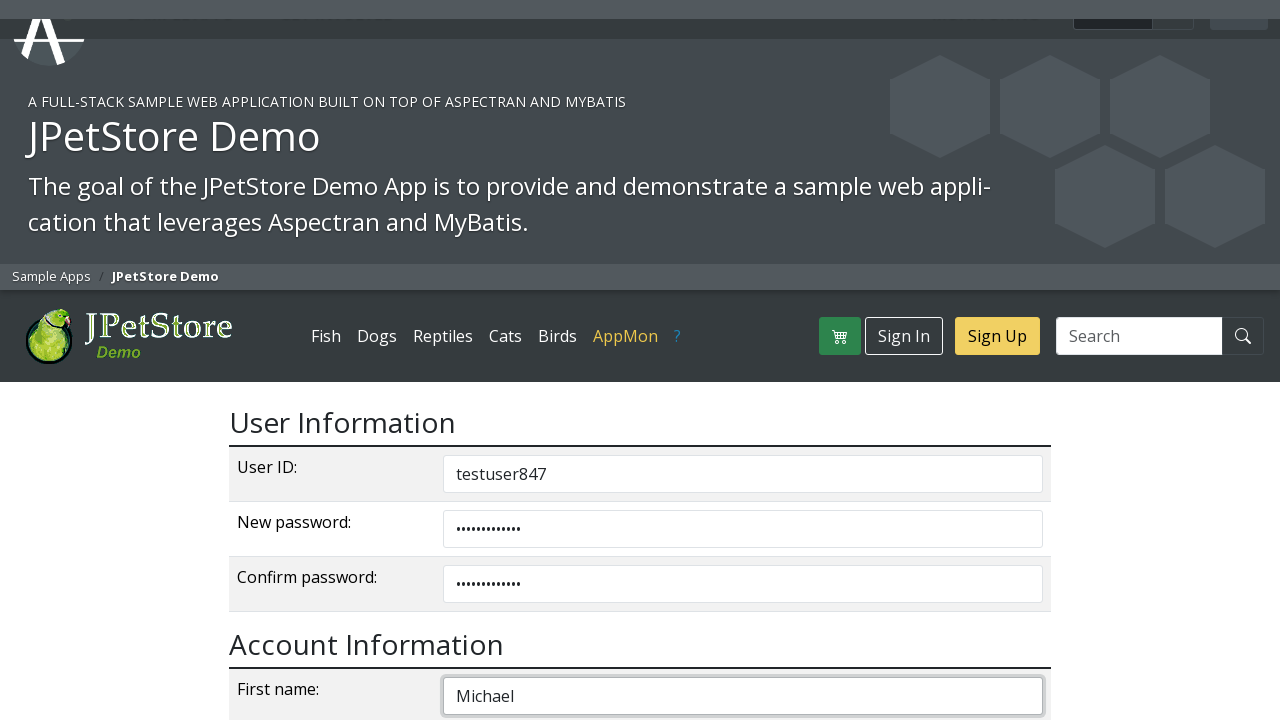

Filled email field with 'michael.johnson847@example.com' on input[name='email']
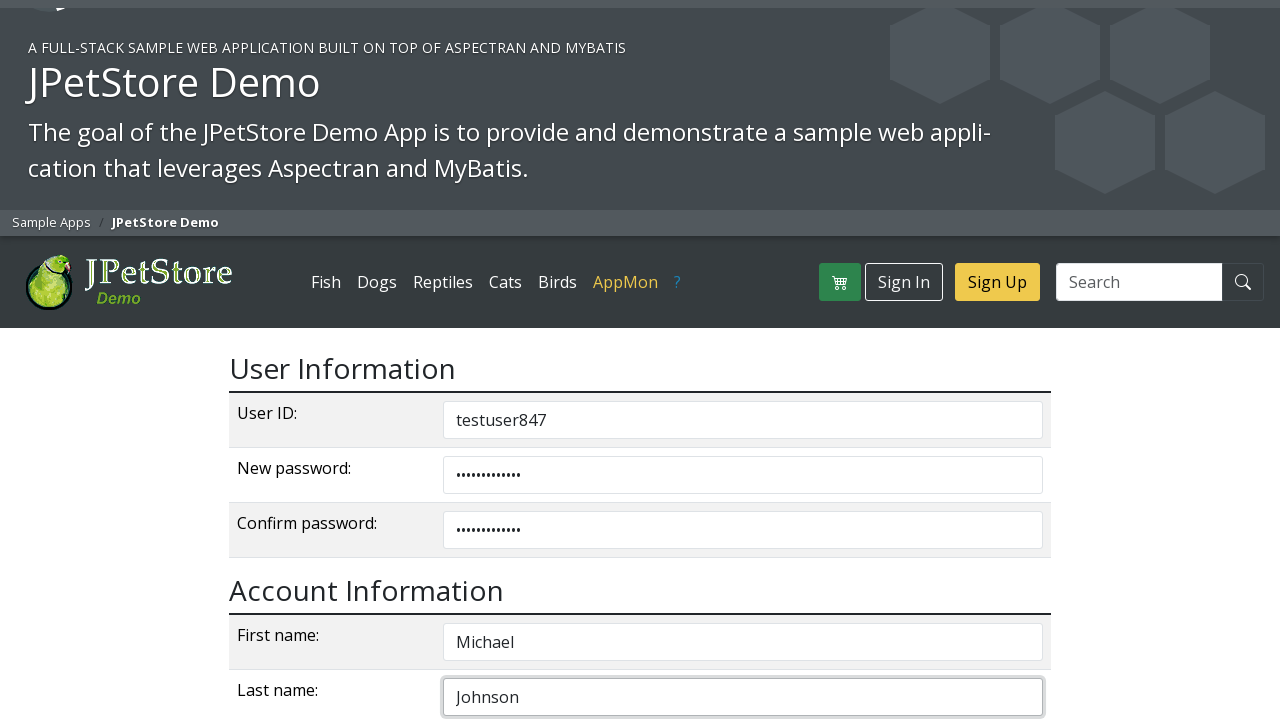

Filled phone field with '5551234567' on input[name='phone']
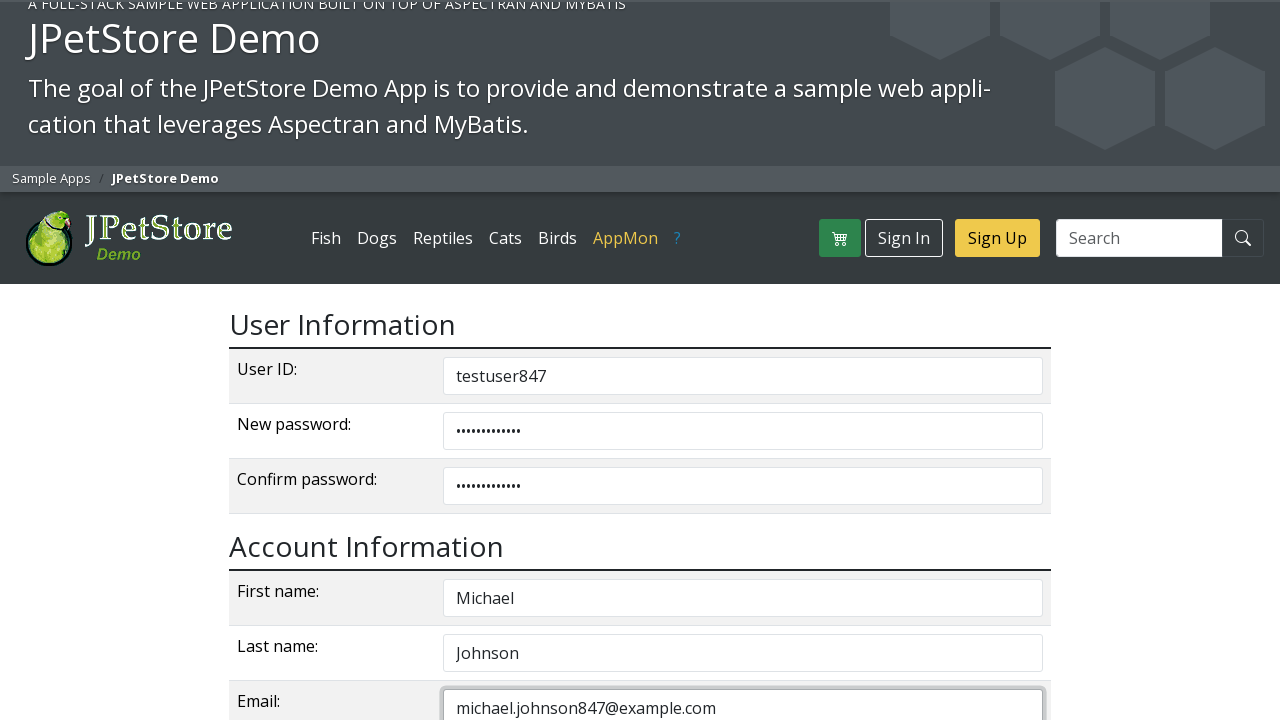

Filled address line 1 with '123 Oak Street' on input[name='address1']
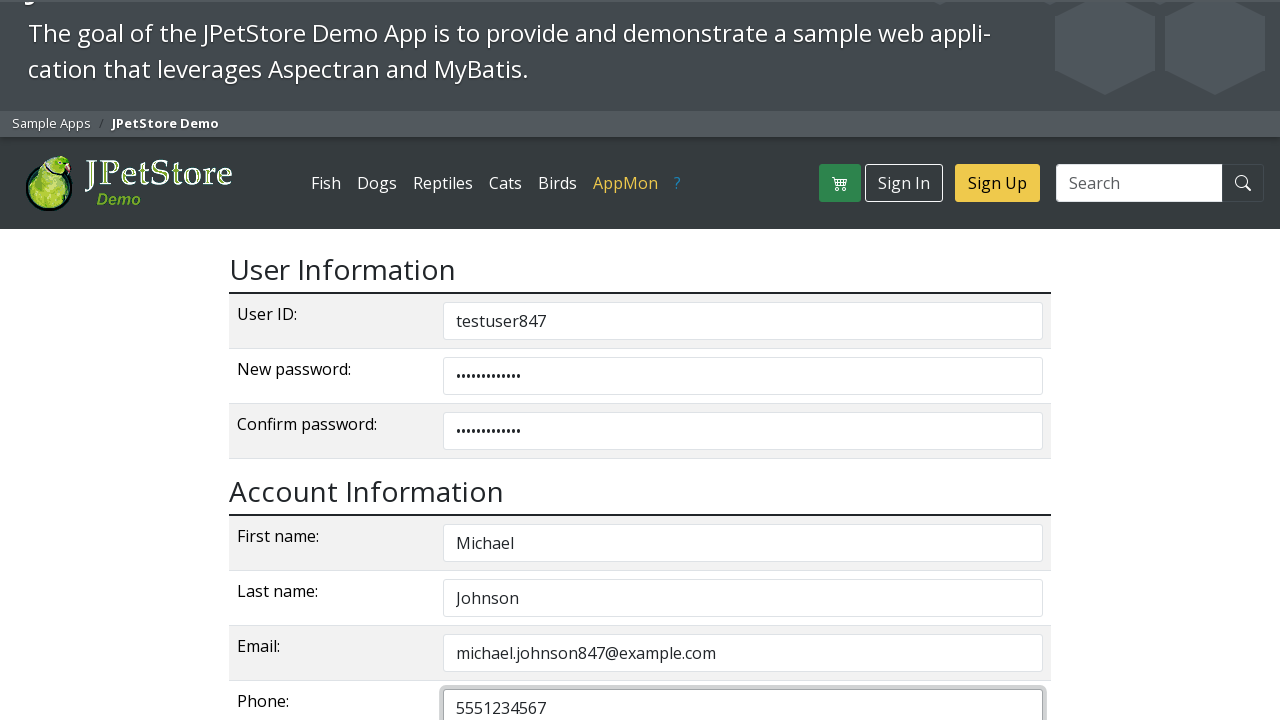

Filled address line 2 with 'Apt 4B' on input[name='address2']
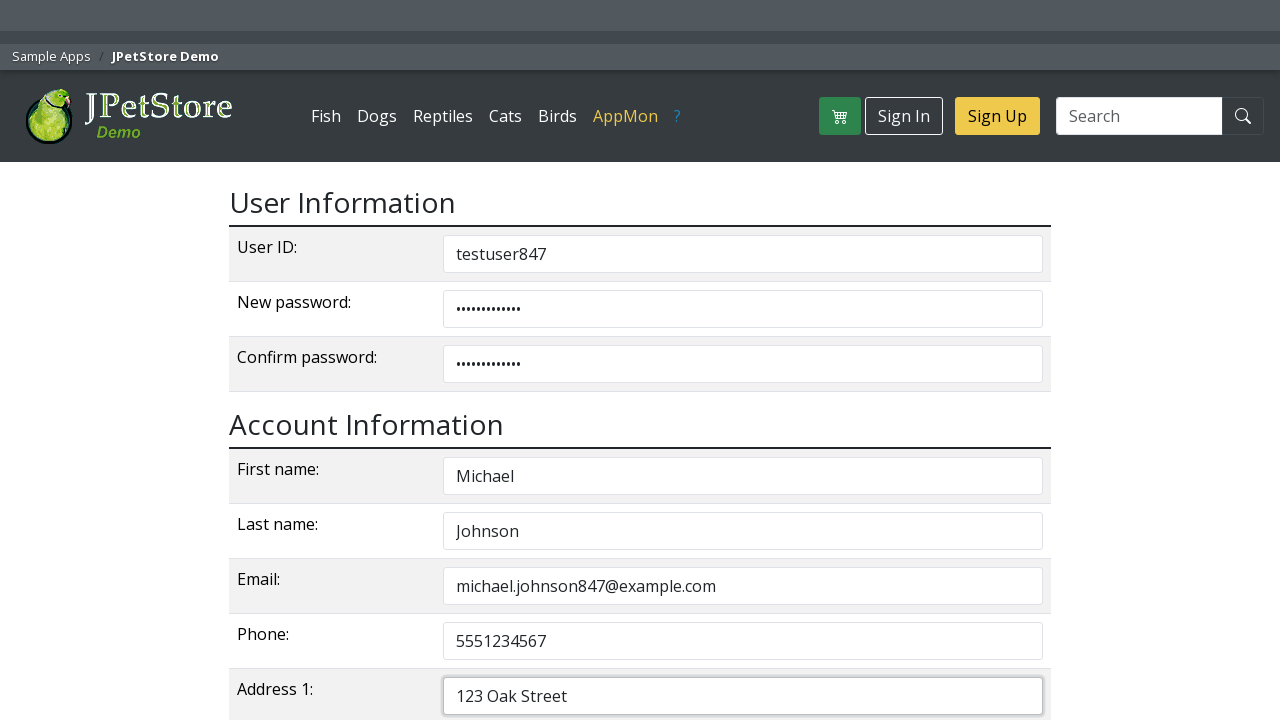

Filled city field with 'San Francisco' on input[name='city']
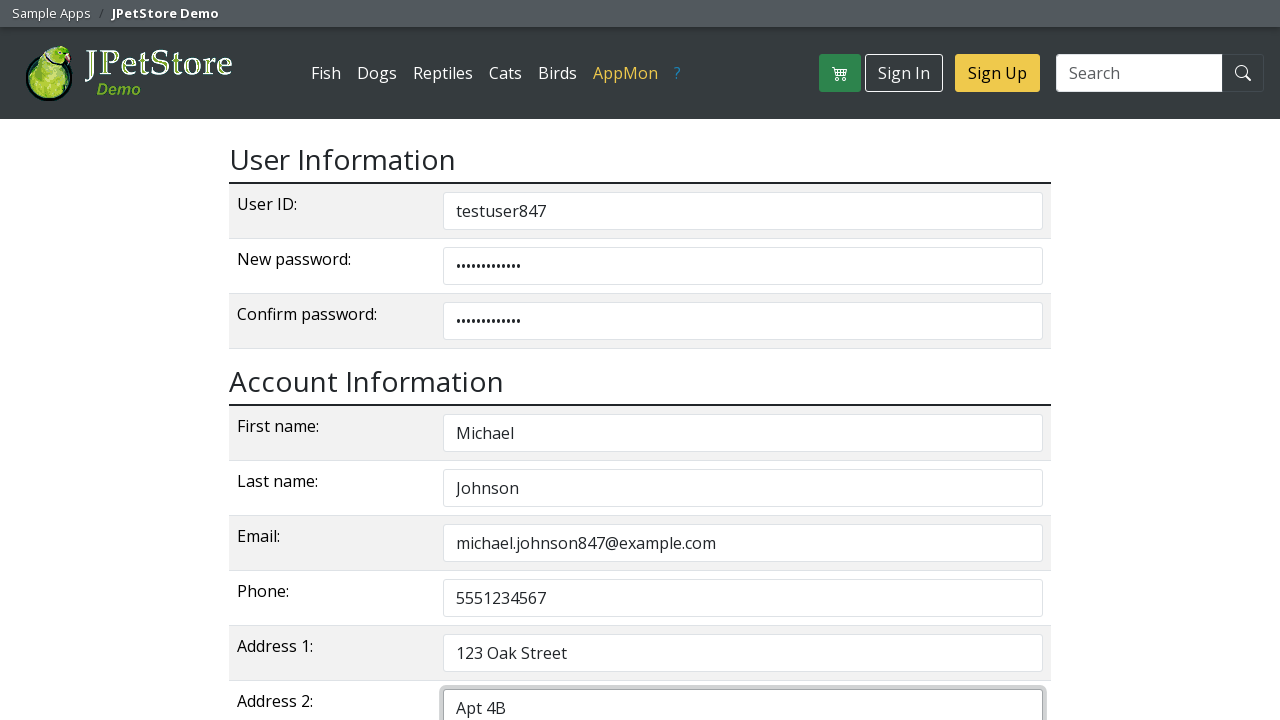

Filled state field with 'California' on input[name='state']
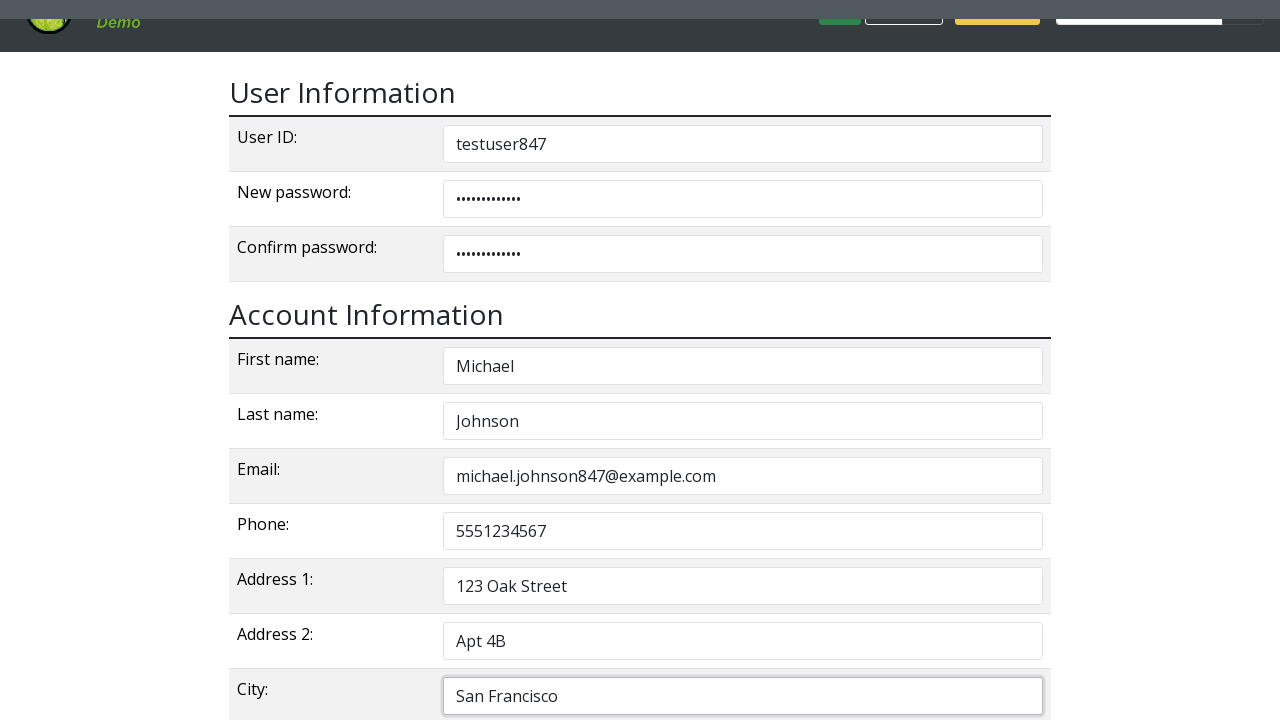

Filled zip code field with '94102' on input[name='zip']
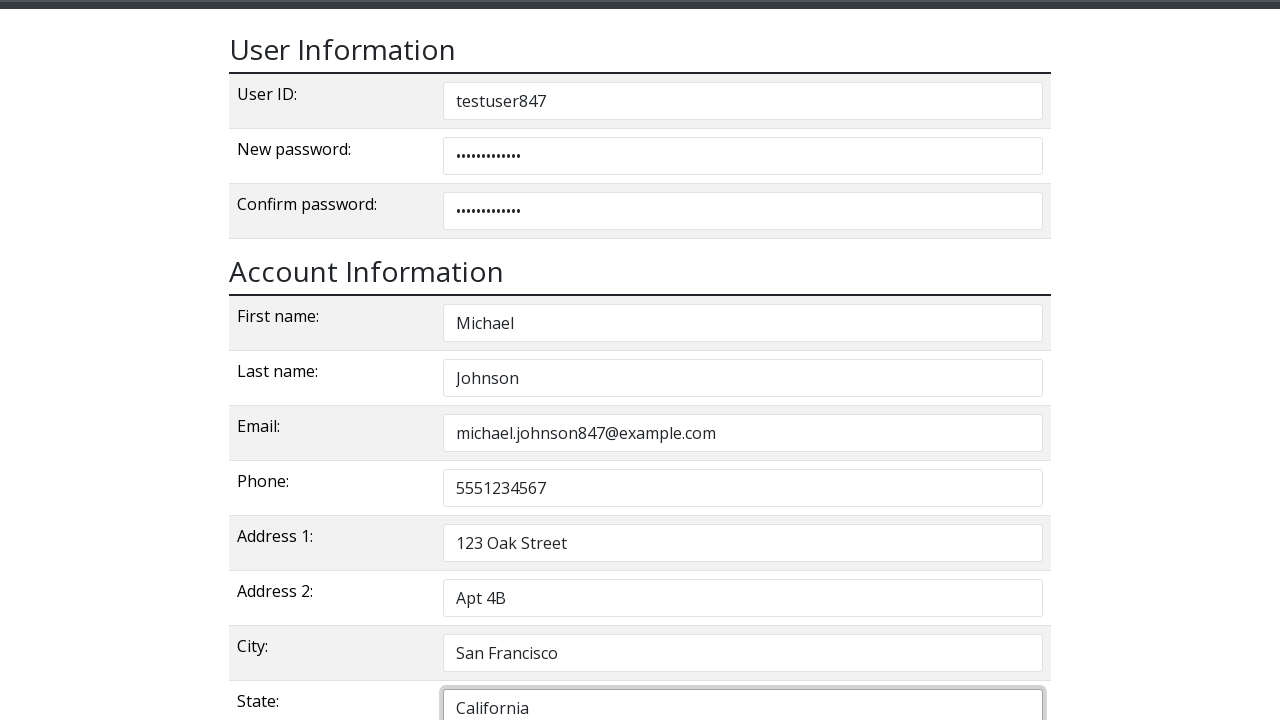

Filled country field with 'USA' on input[name='country']
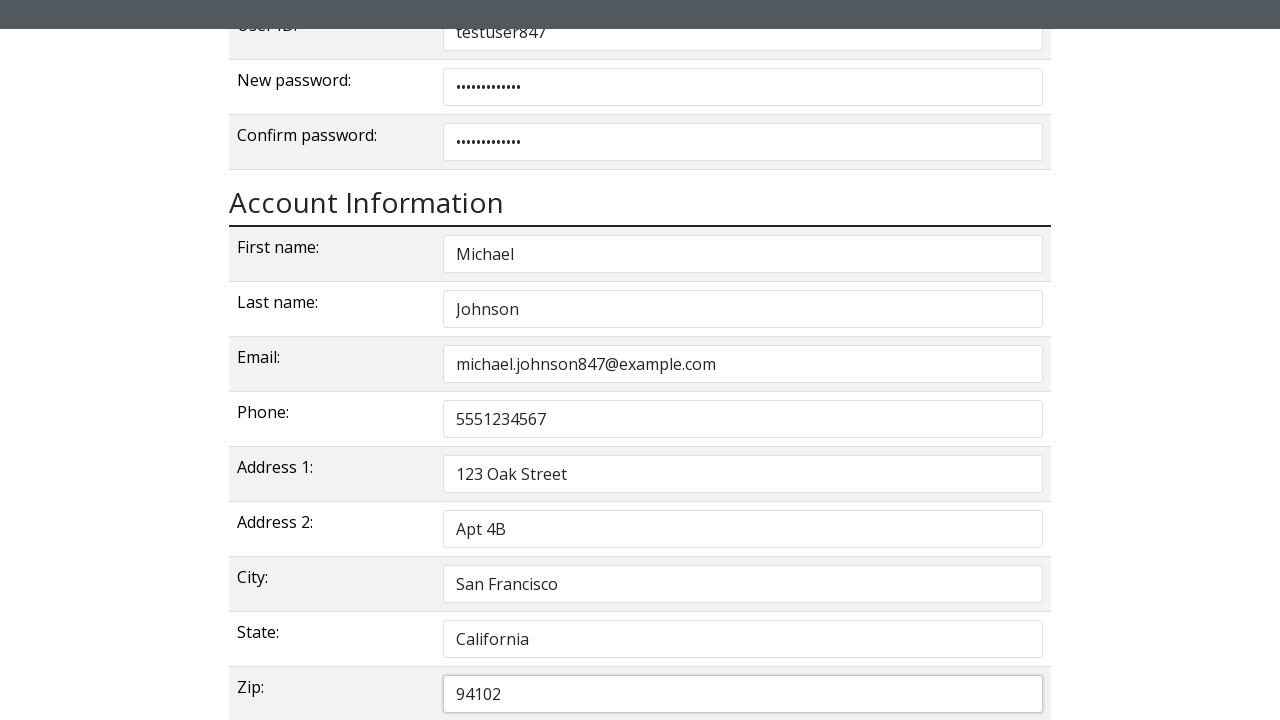

Selected language preference option at index 1 on select[name='languagePreference']
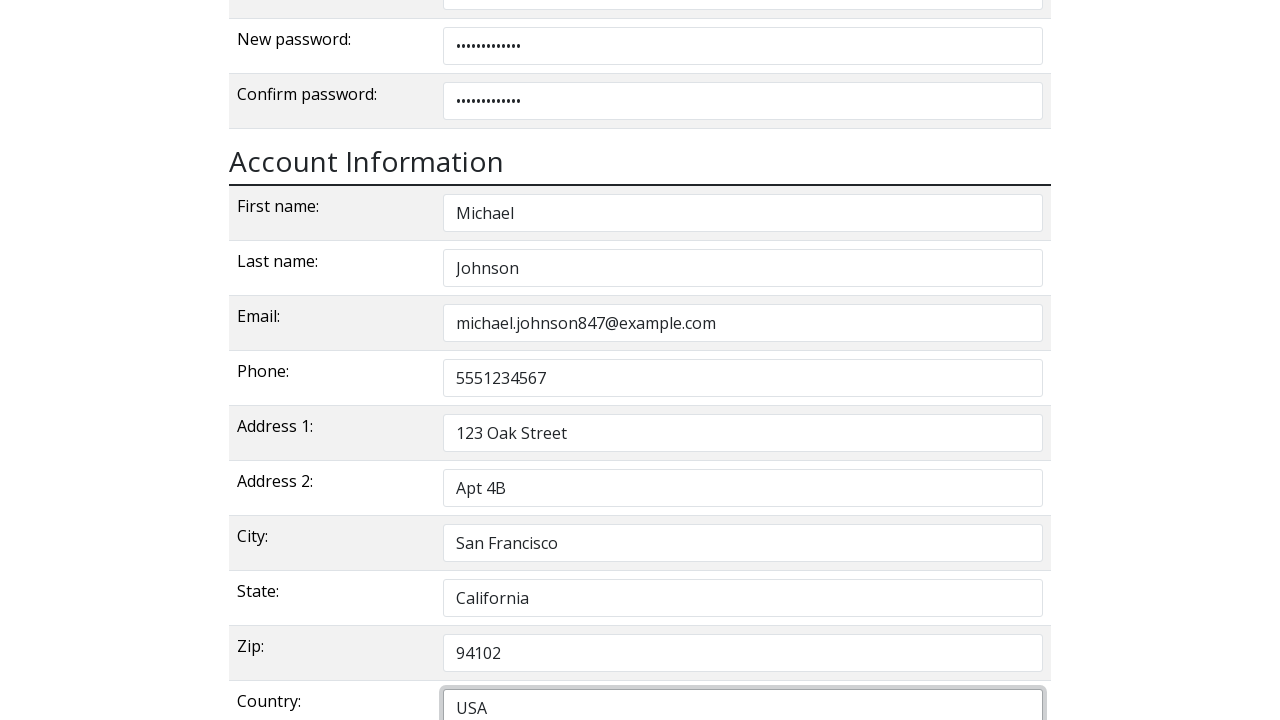

Selected favourite category option at index 0 on select[name='favouriteCategoryId']
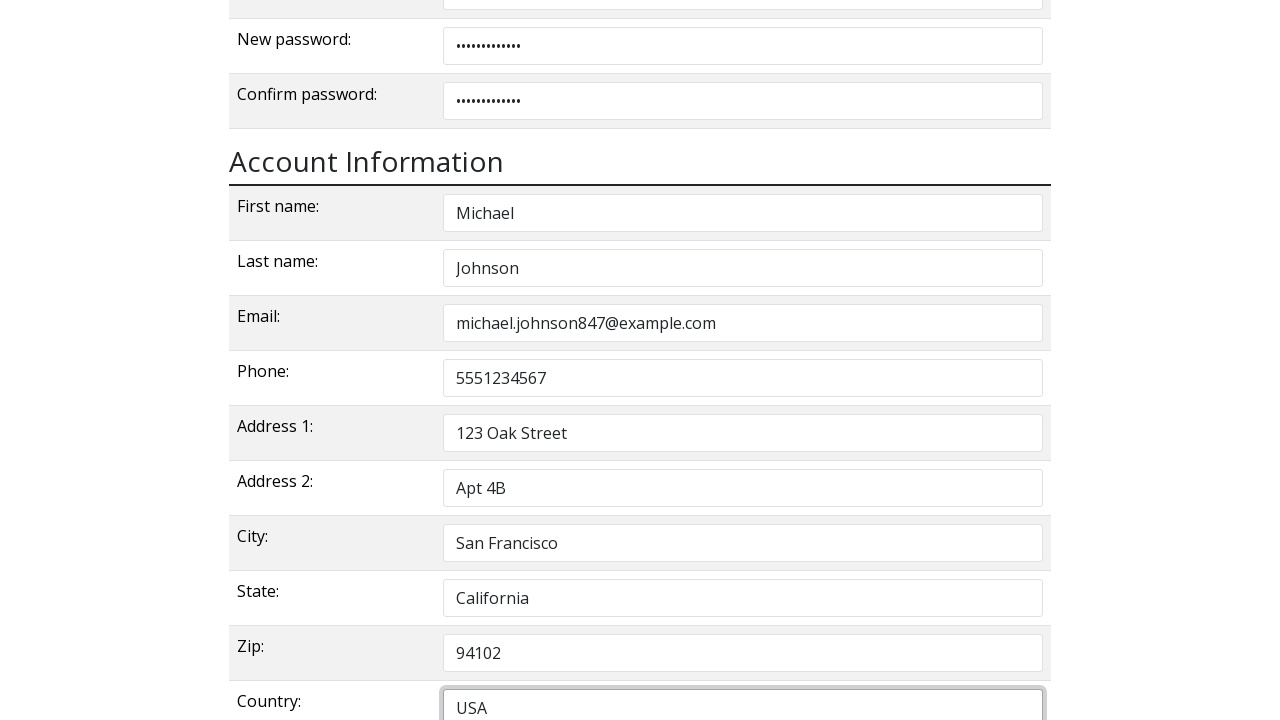

Checked list option checkbox at (451, 361) on input[name='listOption']
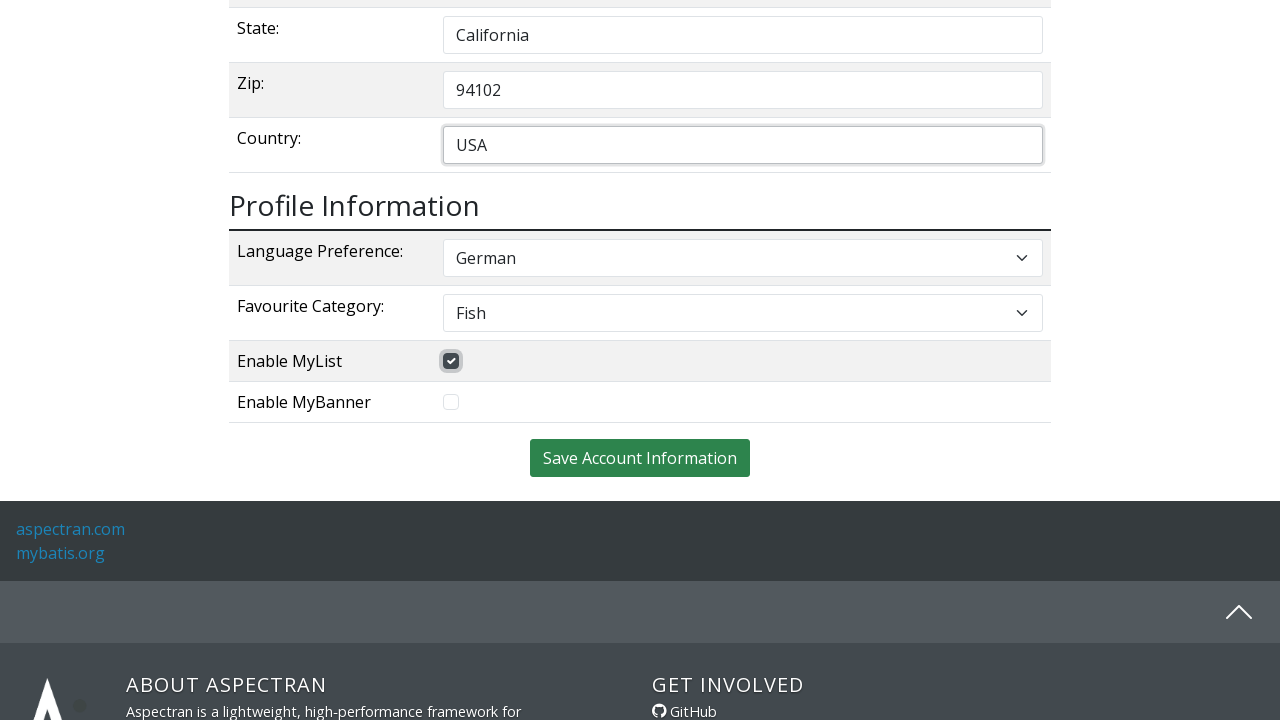

Checked banner option checkbox at (451, 402) on input[name='bannerOption']
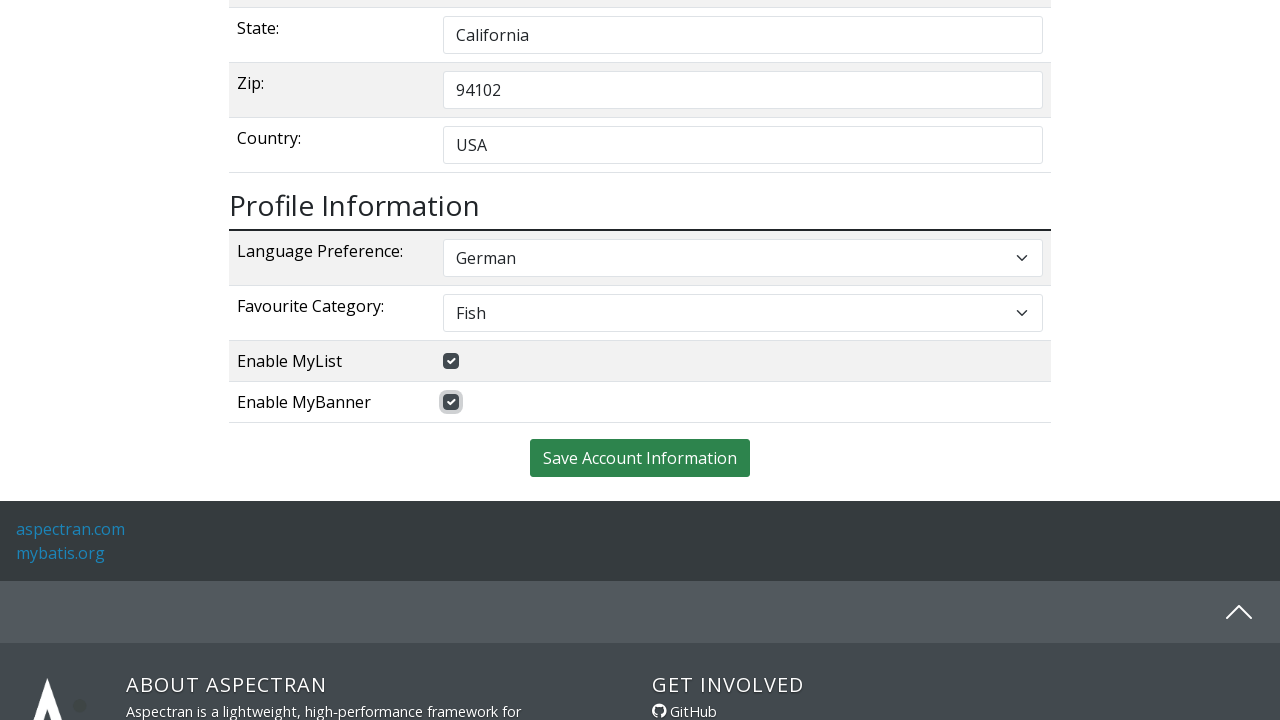

Clicked Save Account Information button to submit registration form at (640, 458) on xpath=//button[normalize-space()='Save Account Information']
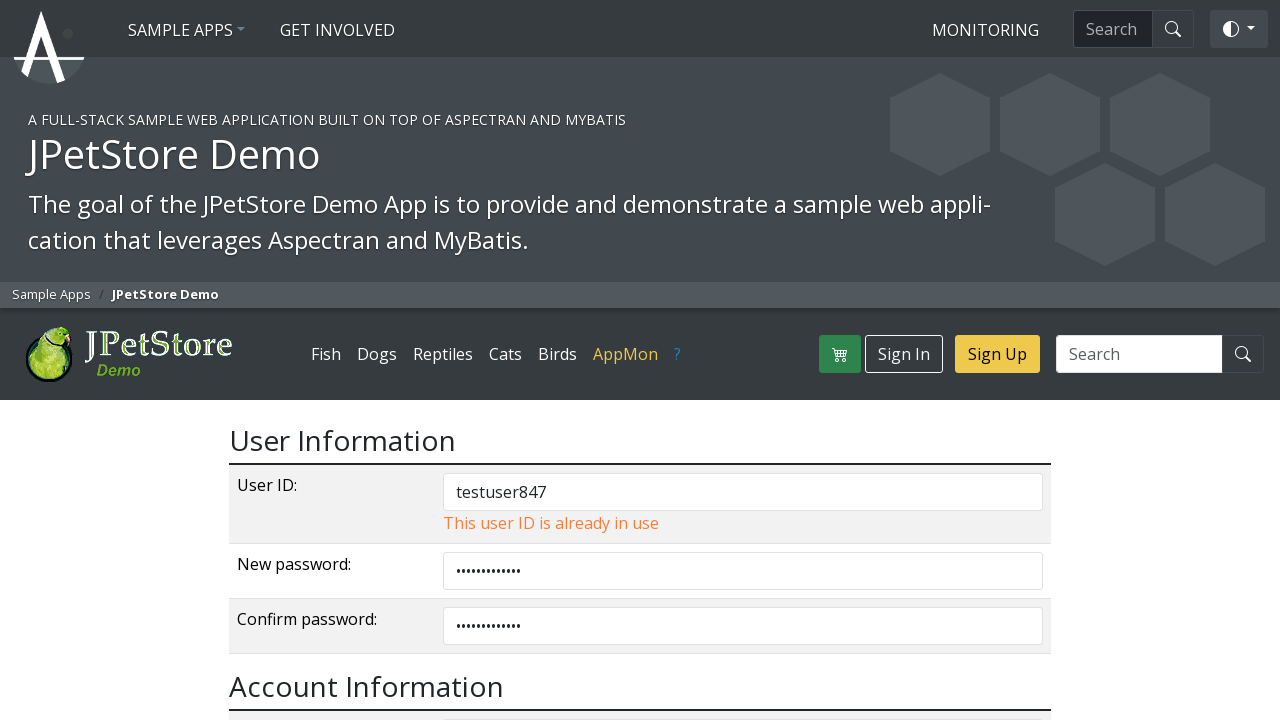

Form submission completed and page loaded
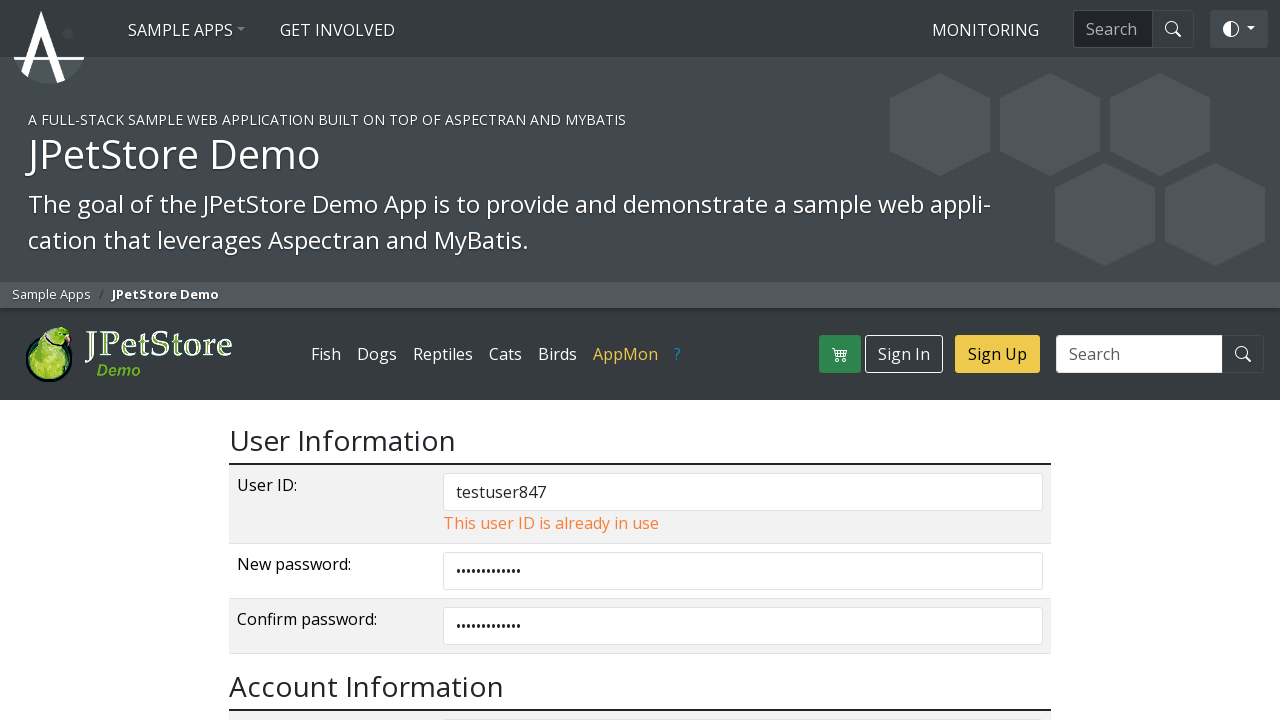

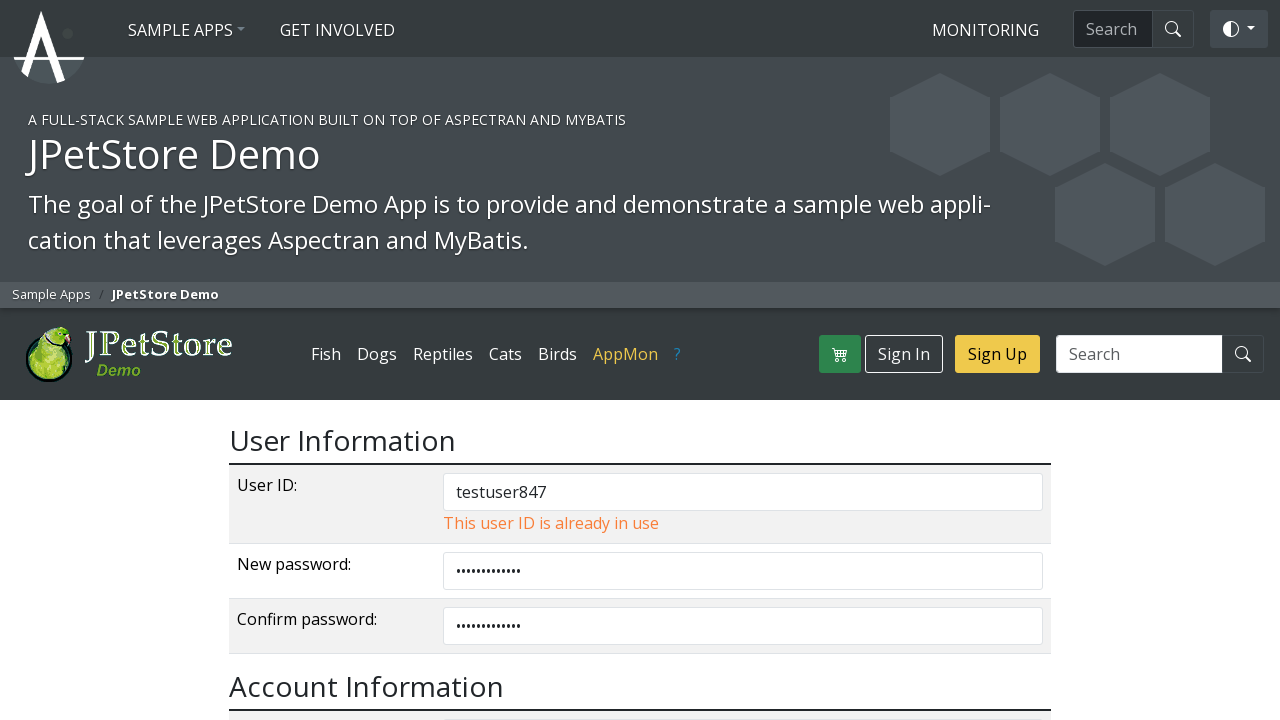